Verifies the loading spinner appears after clicking the Start button

Starting URL: https://the-internet.herokuapp.com/

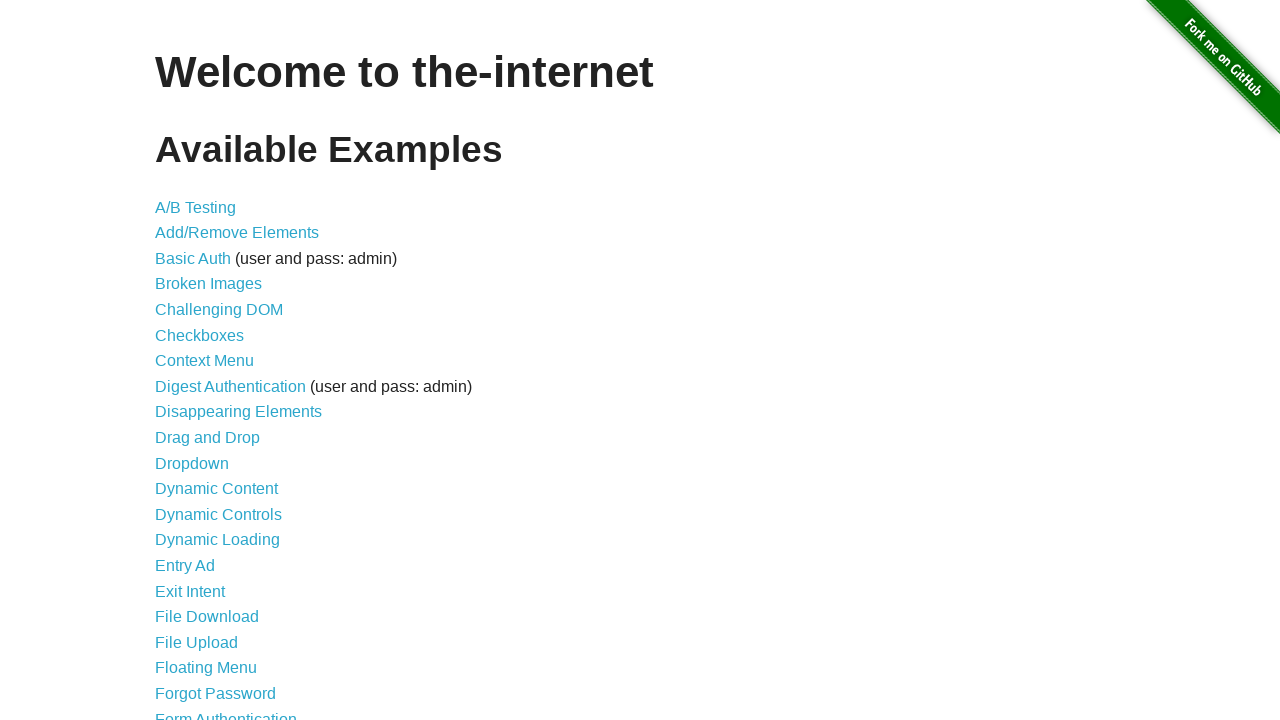

Clicked on Dynamic Loading link at (218, 540) on a[href='/dynamic_loading']
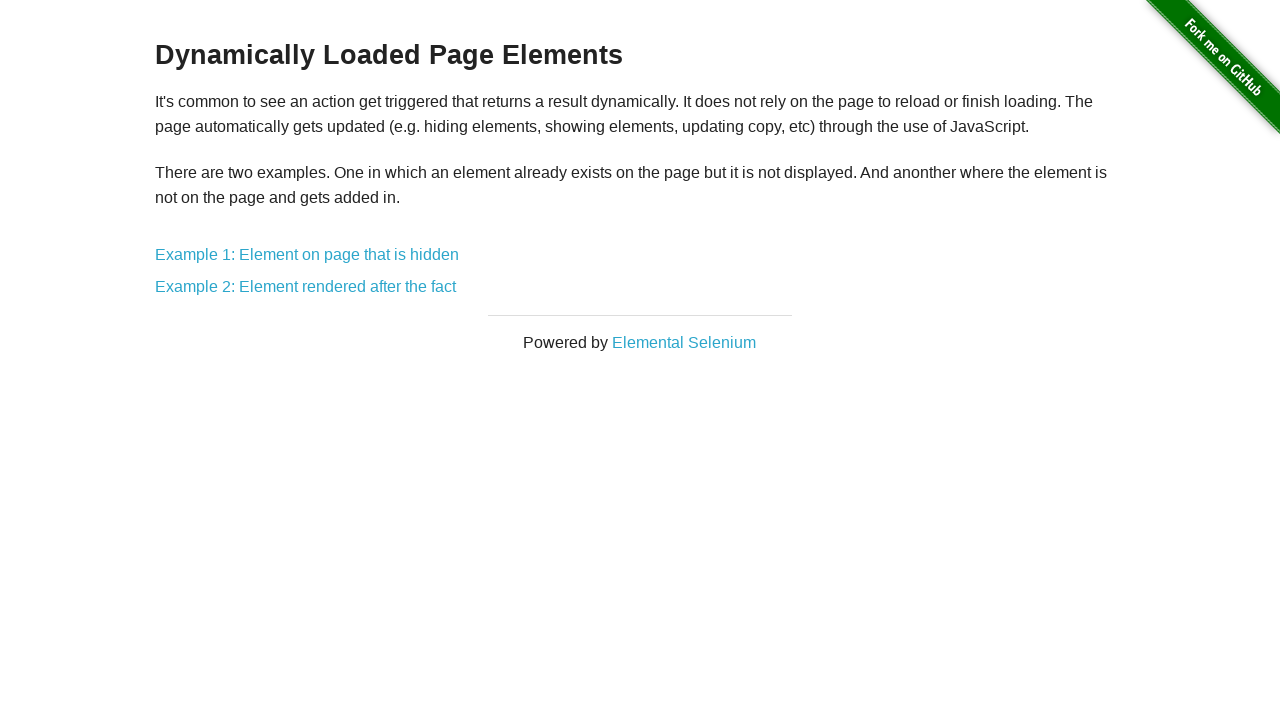

Clicked on Example 1 link at (307, 255) on a[href='/dynamic_loading/1']
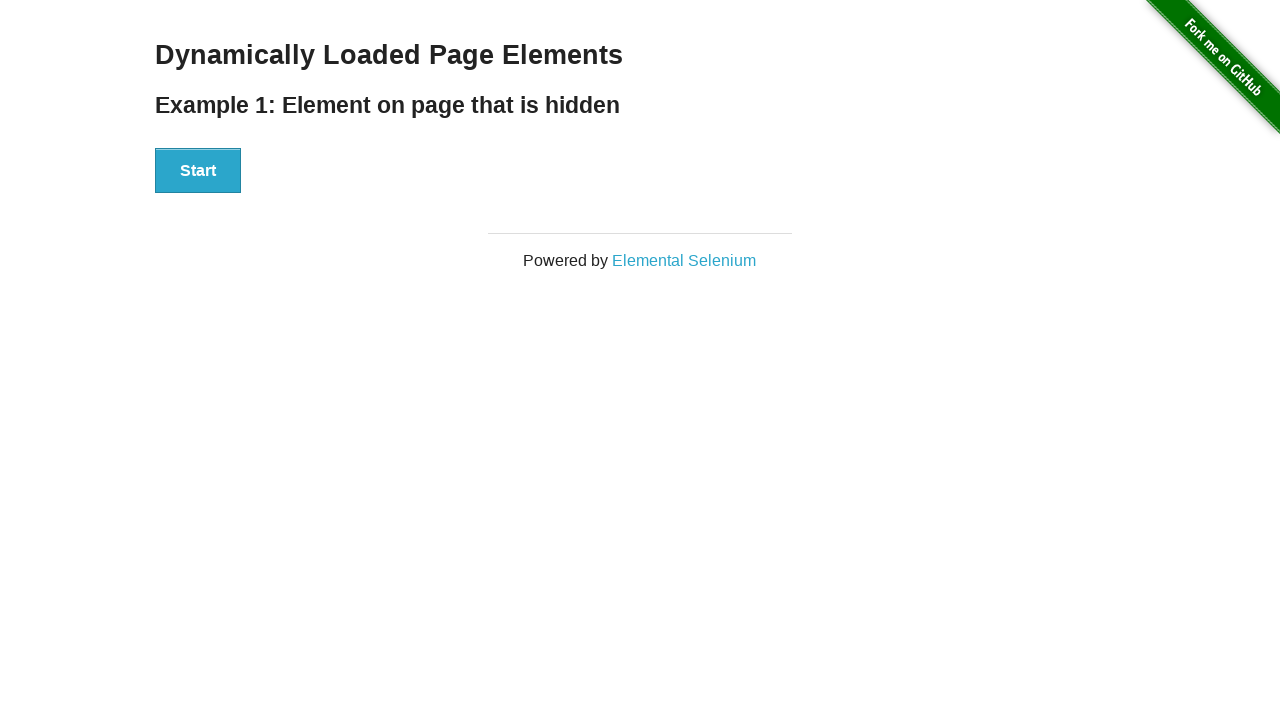

Clicked the Start button at (198, 171) on #start button
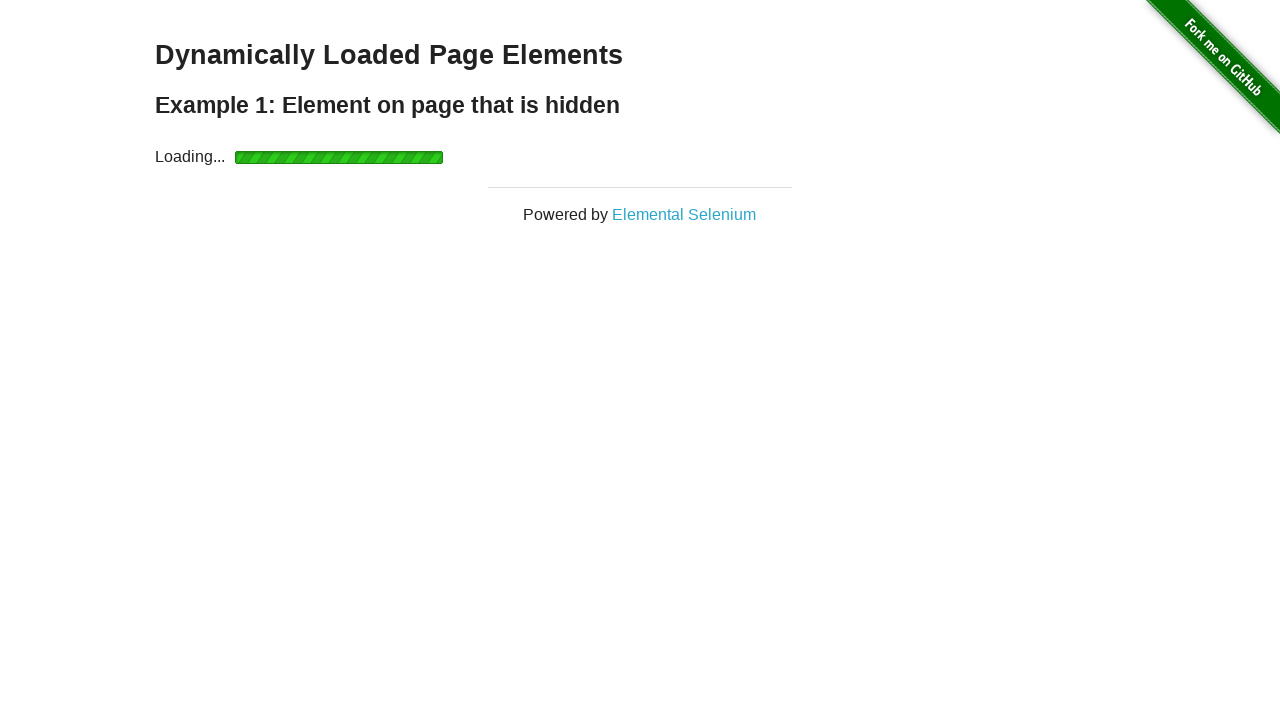

Loading spinner appeared after clicking Start button
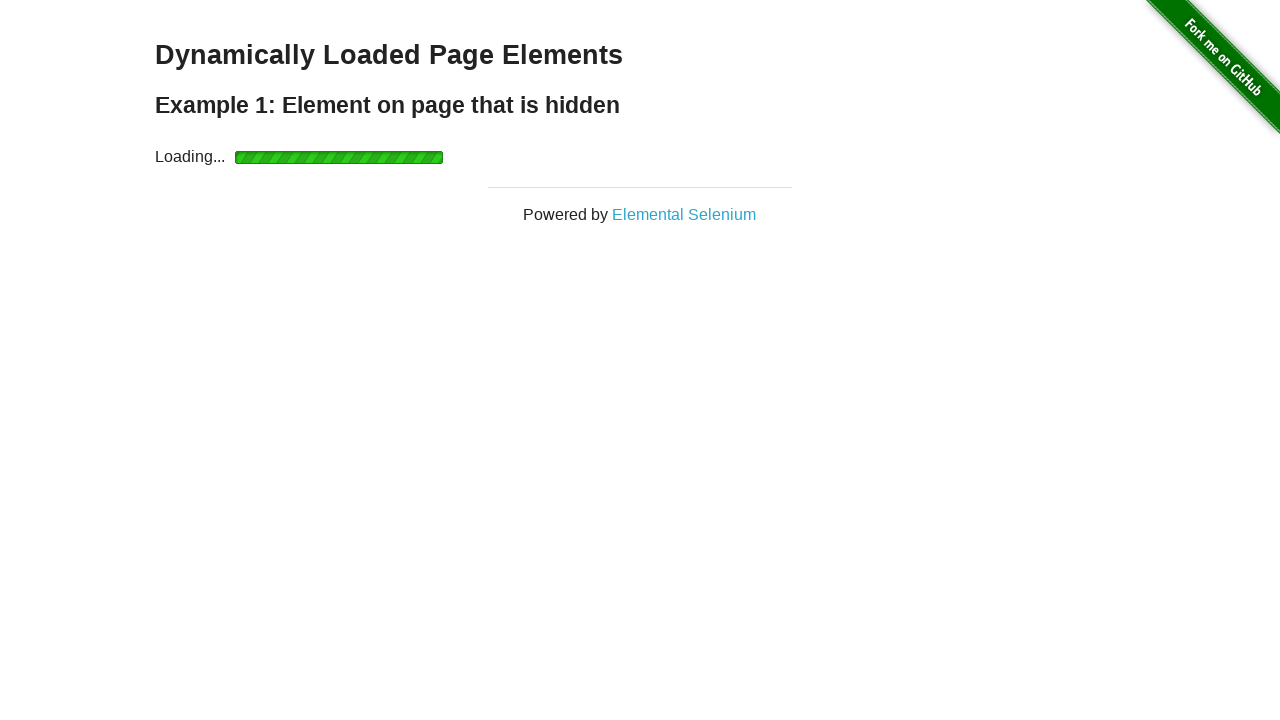

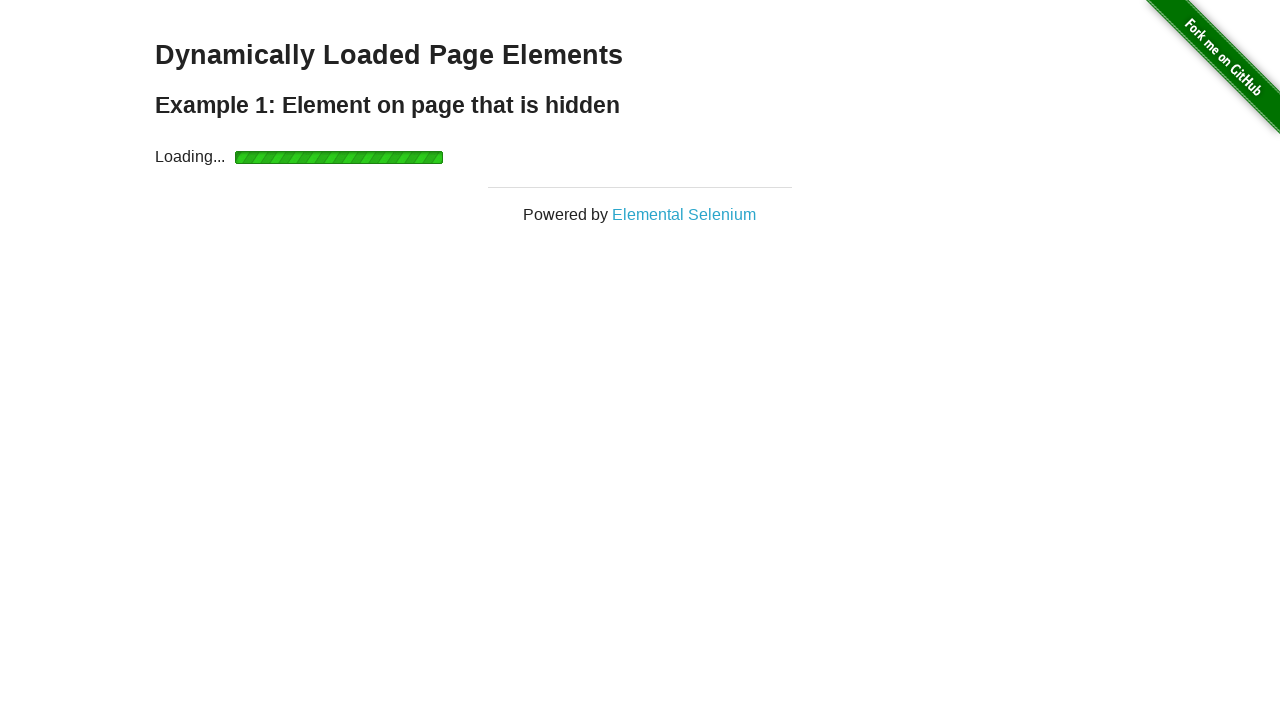